Tests the Radio Button functionality by selecting the Yes radio button and verifying the selection text is displayed

Starting URL: https://demoqa.com/

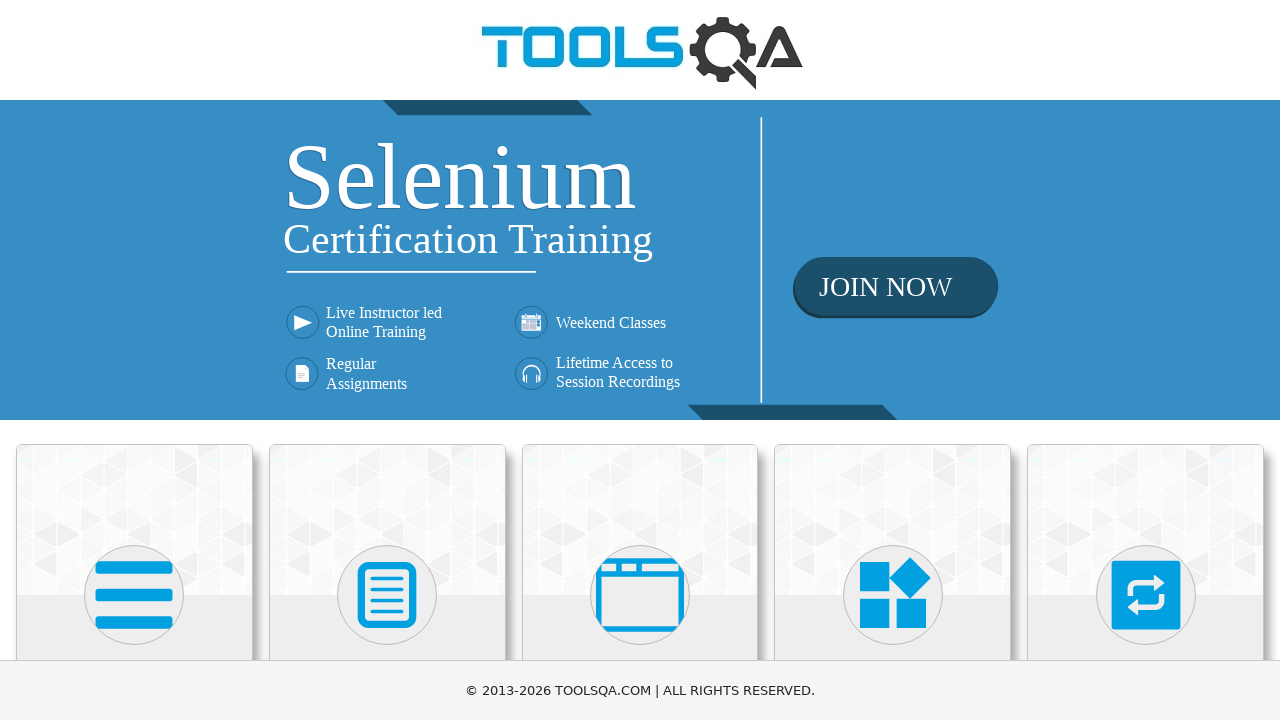

Clicked on Elements menu on homepage at (134, 360) on text=Elements
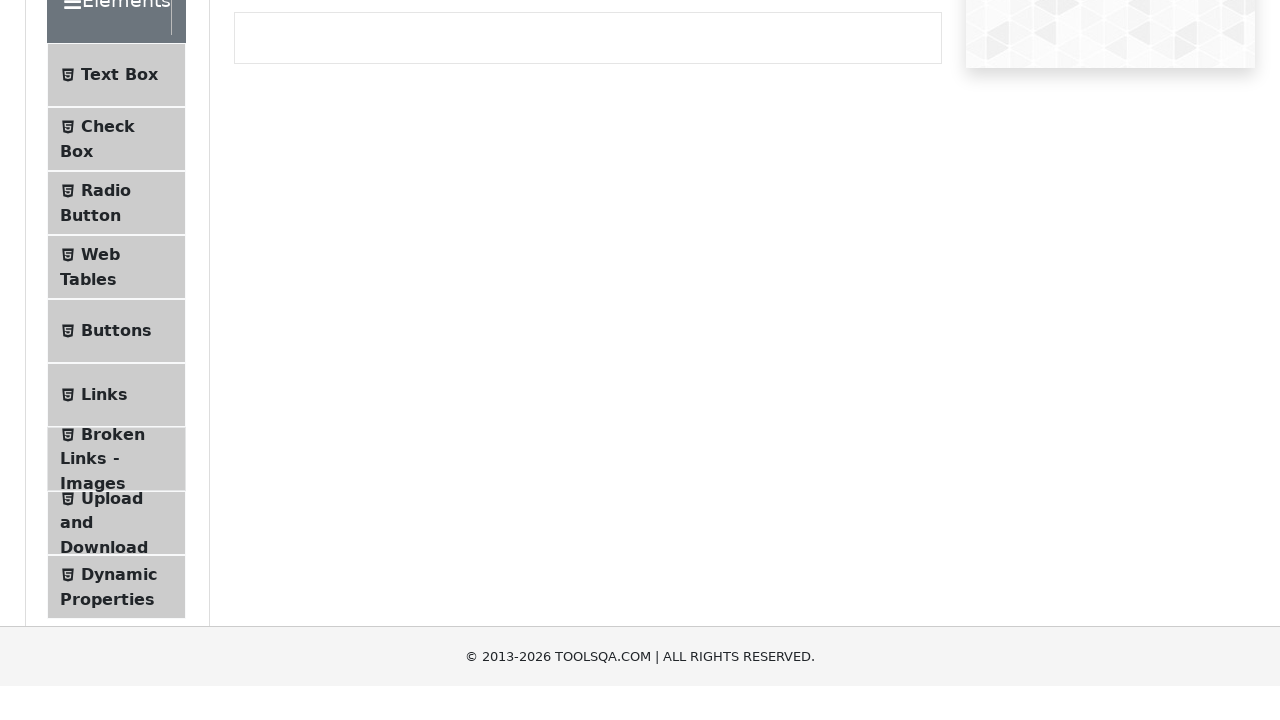

Clicked on Radio Button in left menu at (106, 376) on text=Radio Button
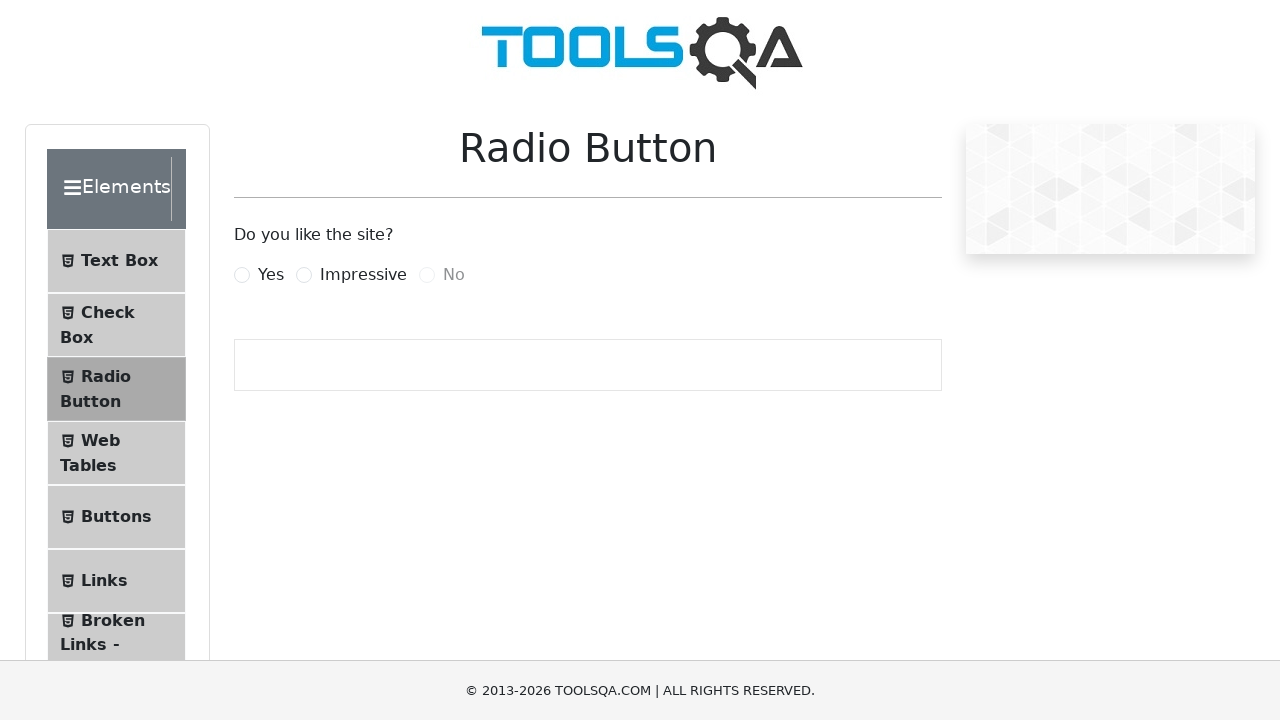

Radio button page loaded
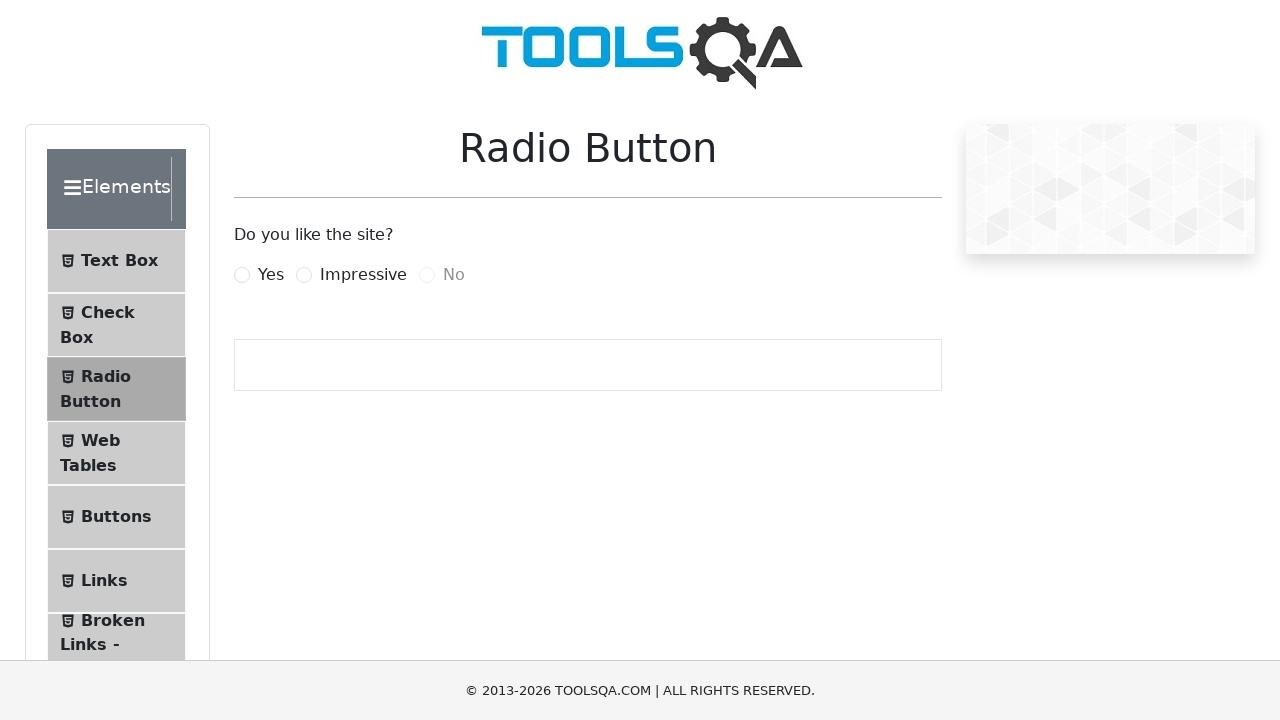

Selected the Yes radio button at (271, 275) on label[for='yesRadio']
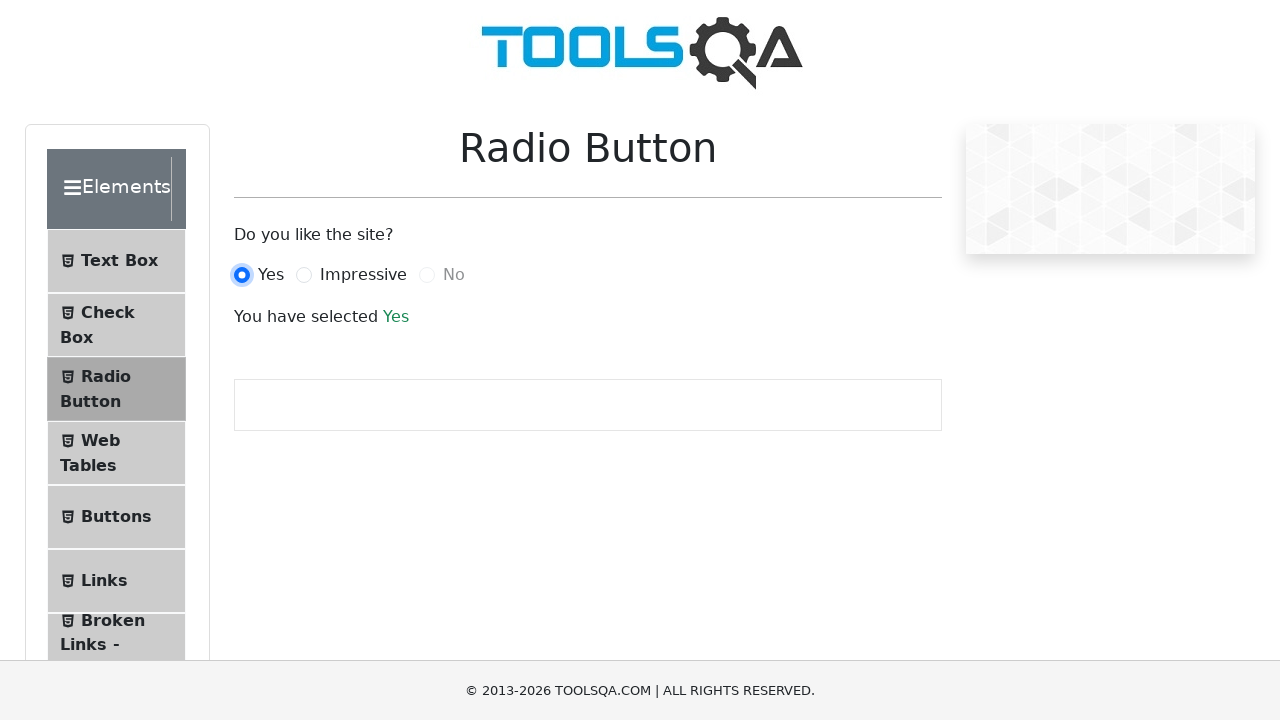

Verified the selection text displays 'You have selected Yes'
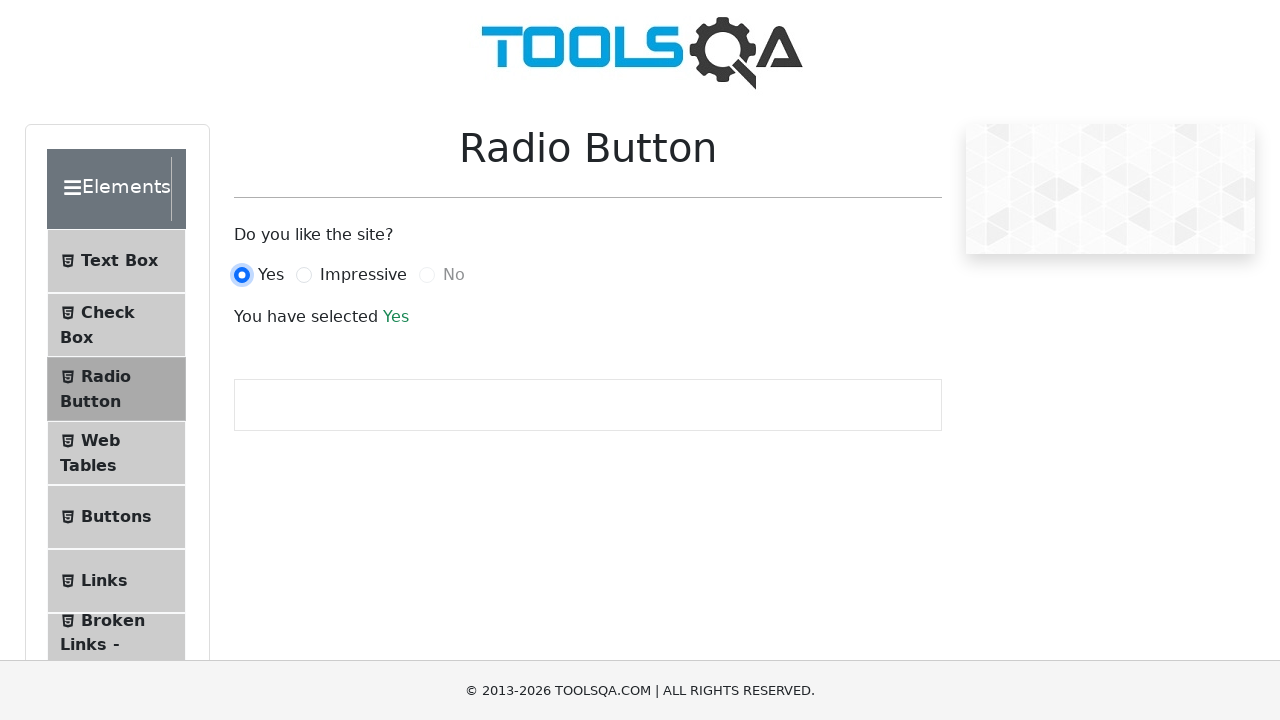

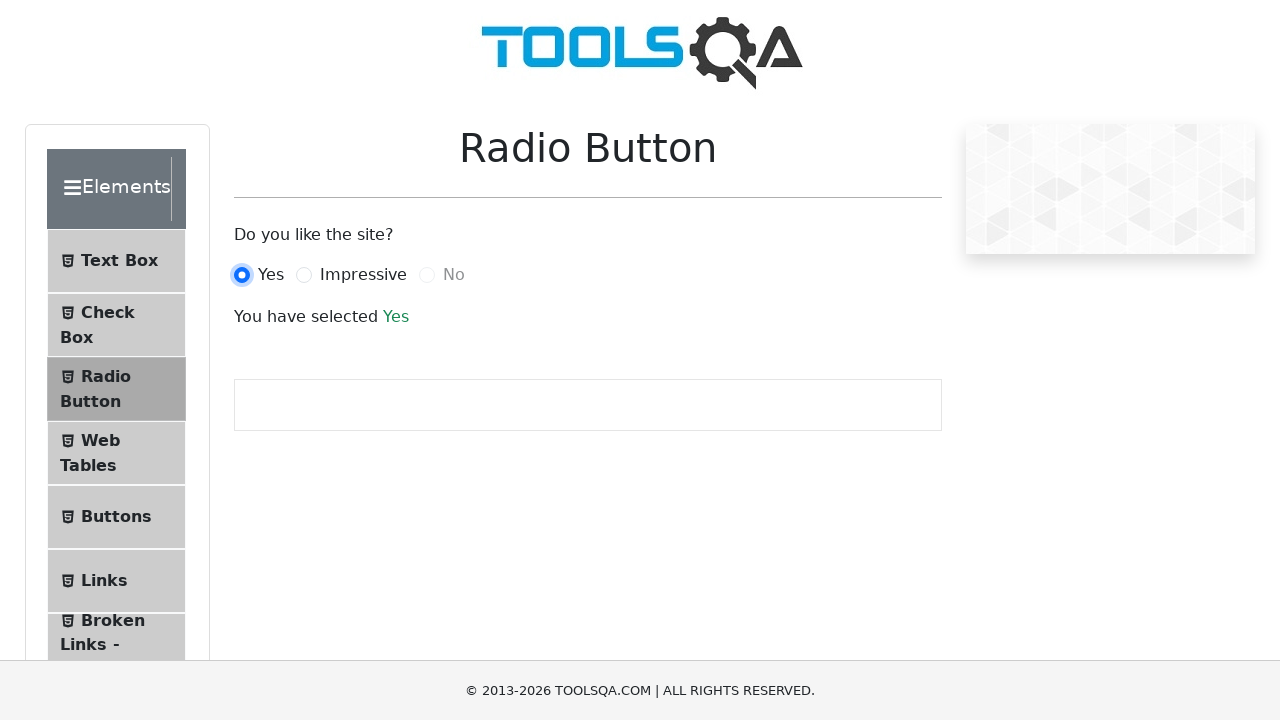